Opens a webpage and verifies the page loads by checking for the page title. This is a basic browser launch and navigation test.

Starting URL: http://pmistest.womow.cn/pmis

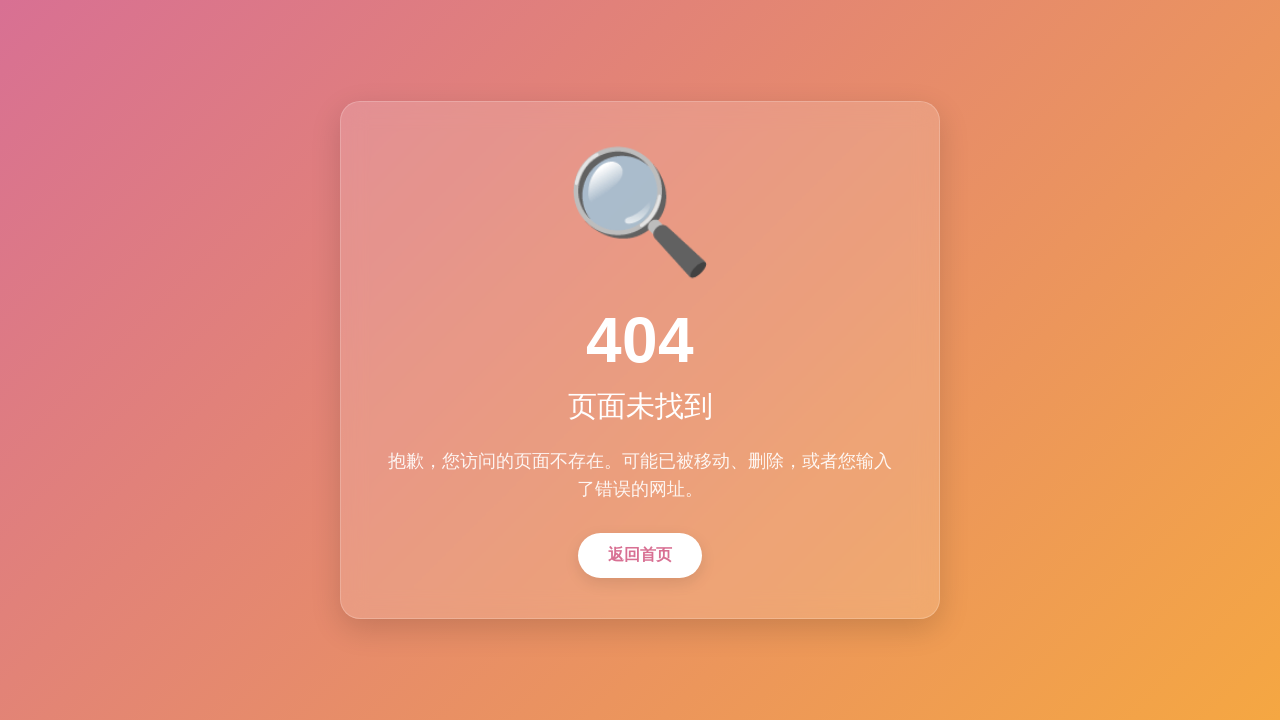

Waited for page to reach domcontentloaded state
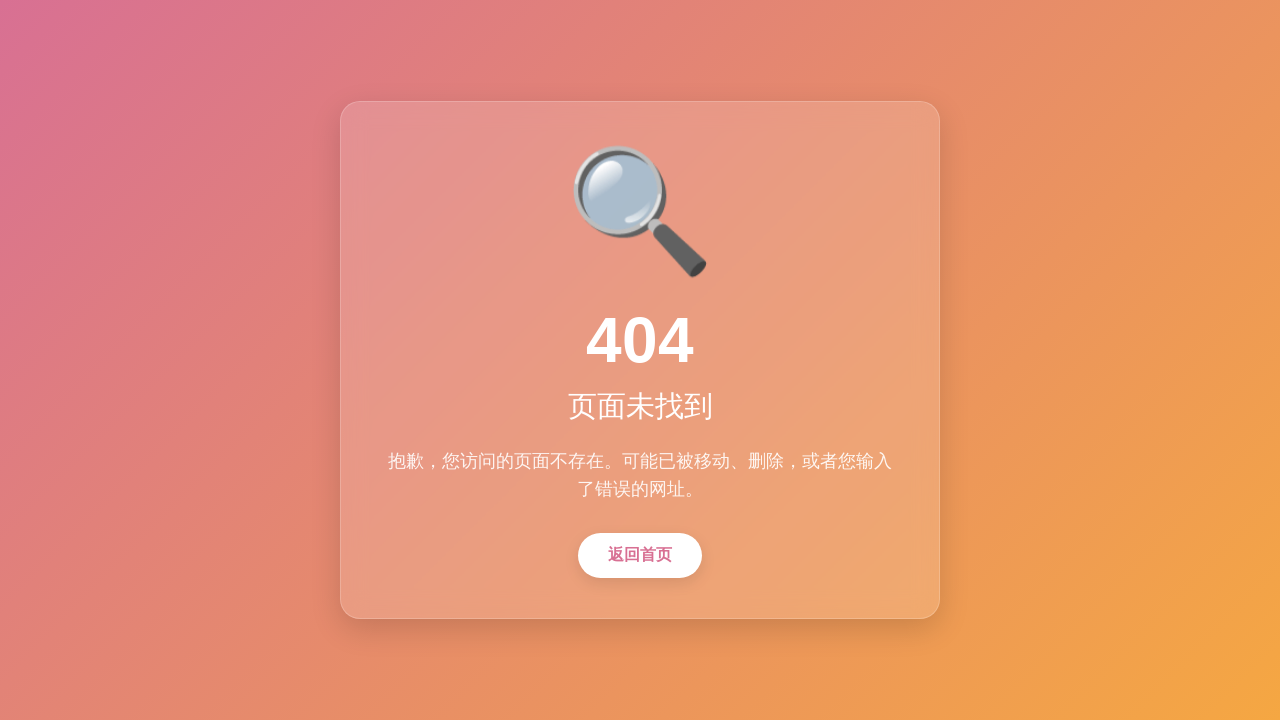

Retrieved page title: 
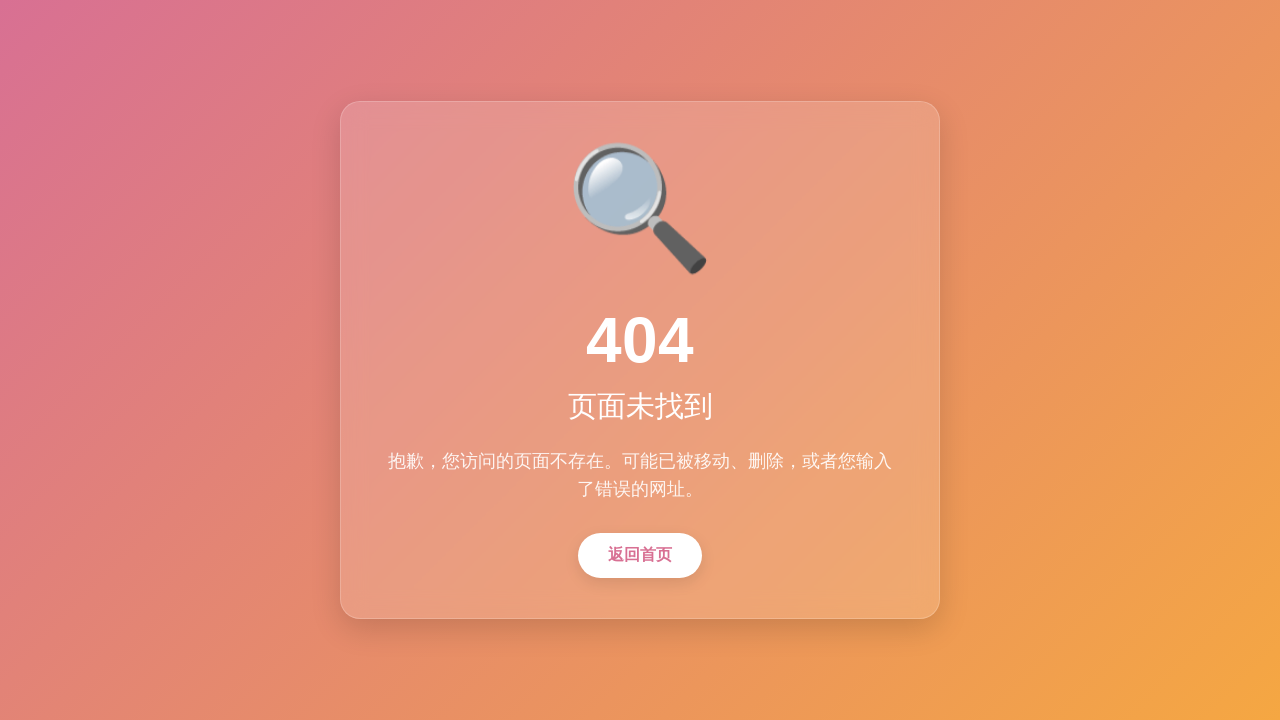

Printed page title to console: 
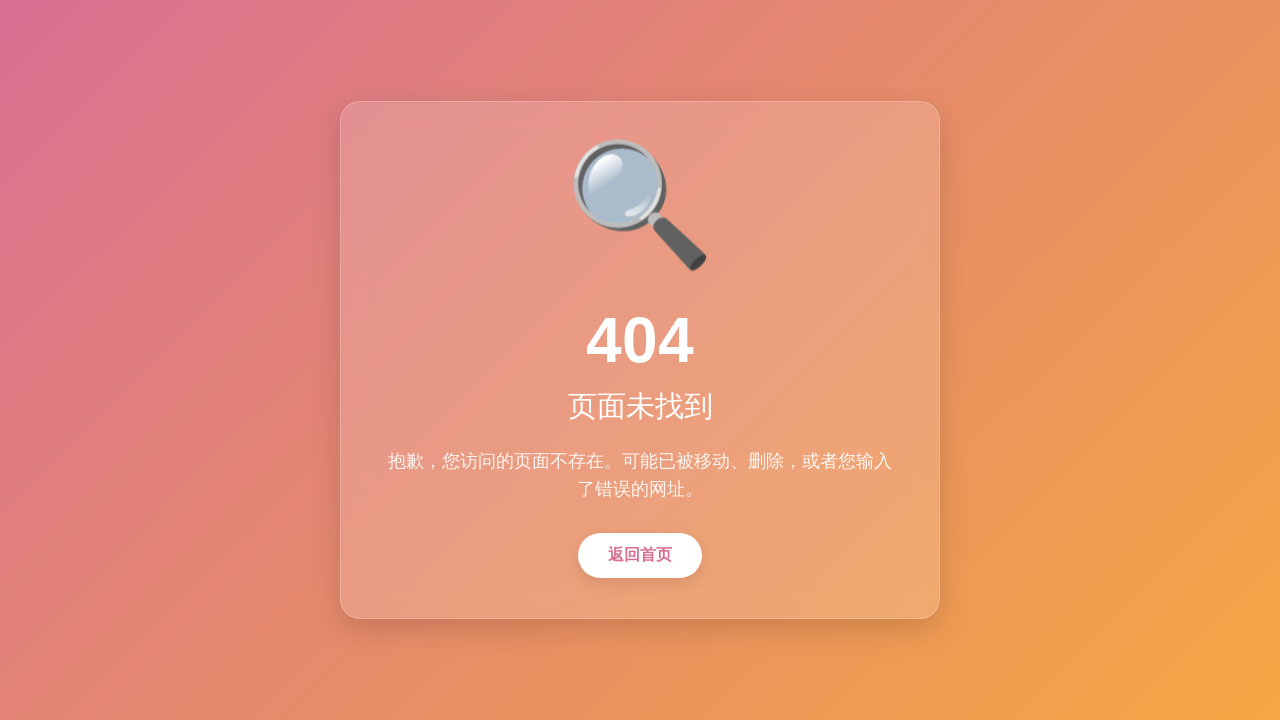

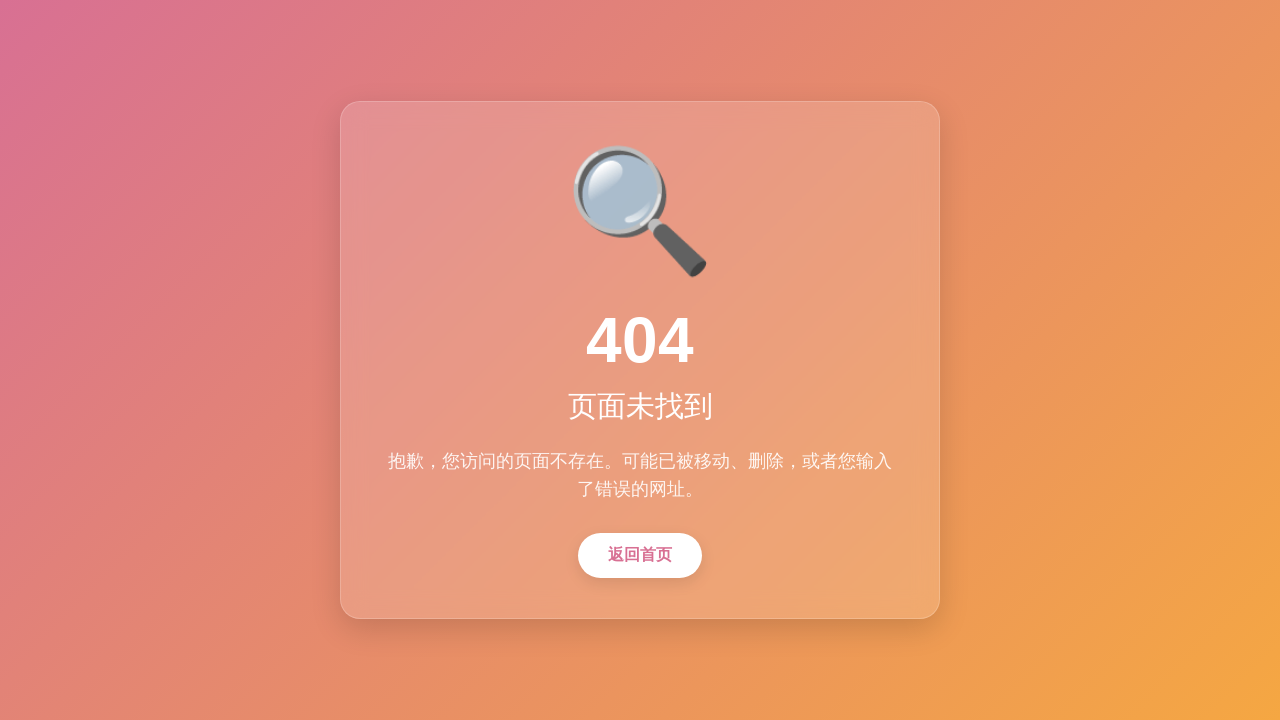